Tests file upload functionality by uploading a file and verifying the upload was successful by checking the result text on the page.

Starting URL: https://the-internet.herokuapp.com/upload

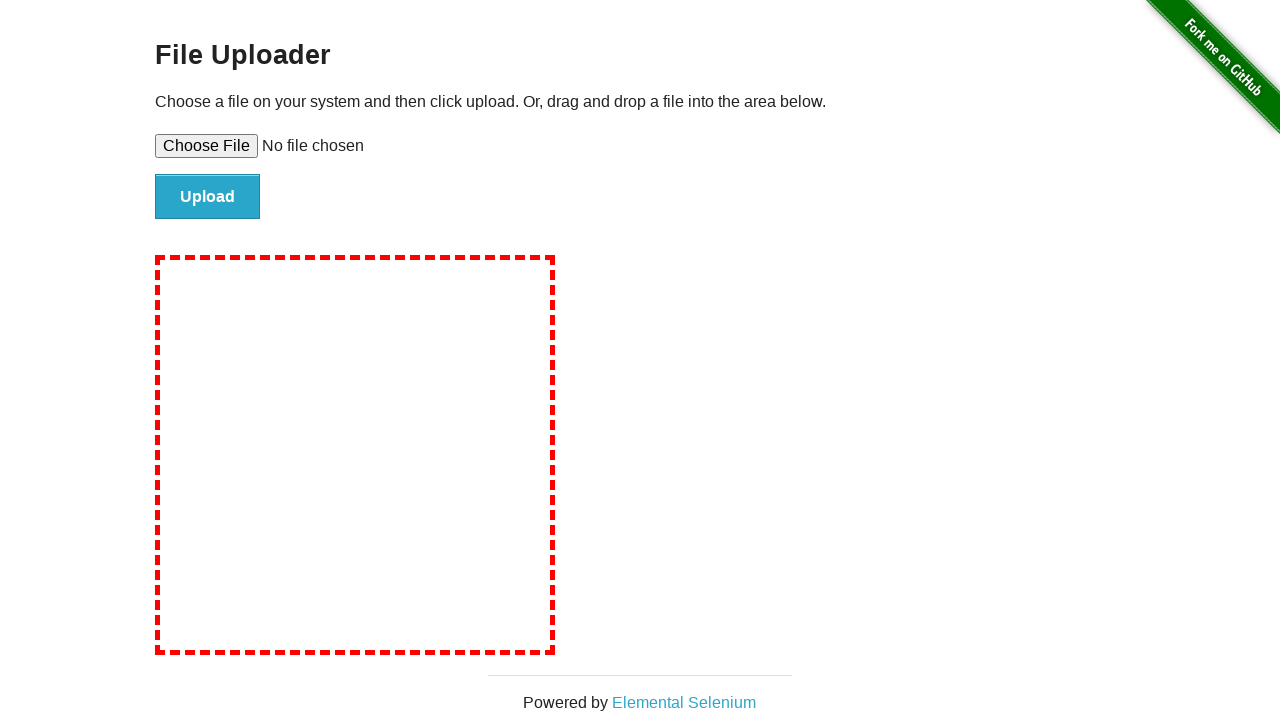

Created temporary test file for upload
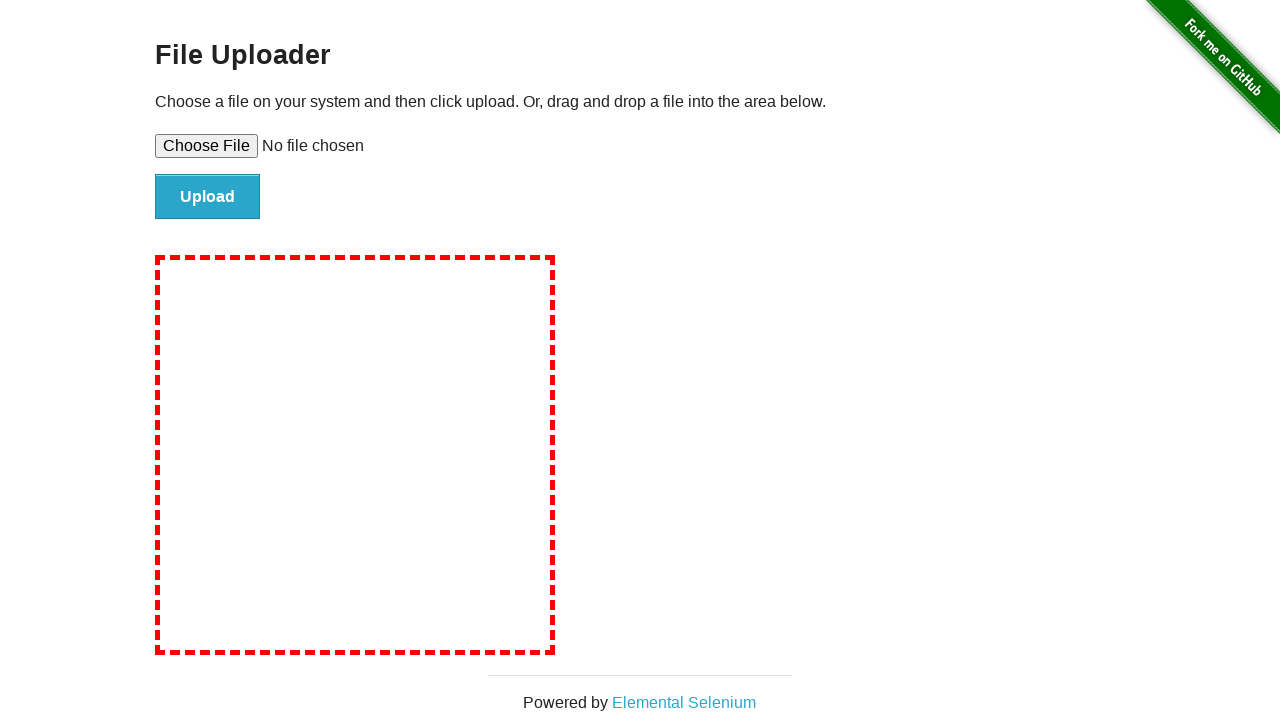

Selected test file in upload input element
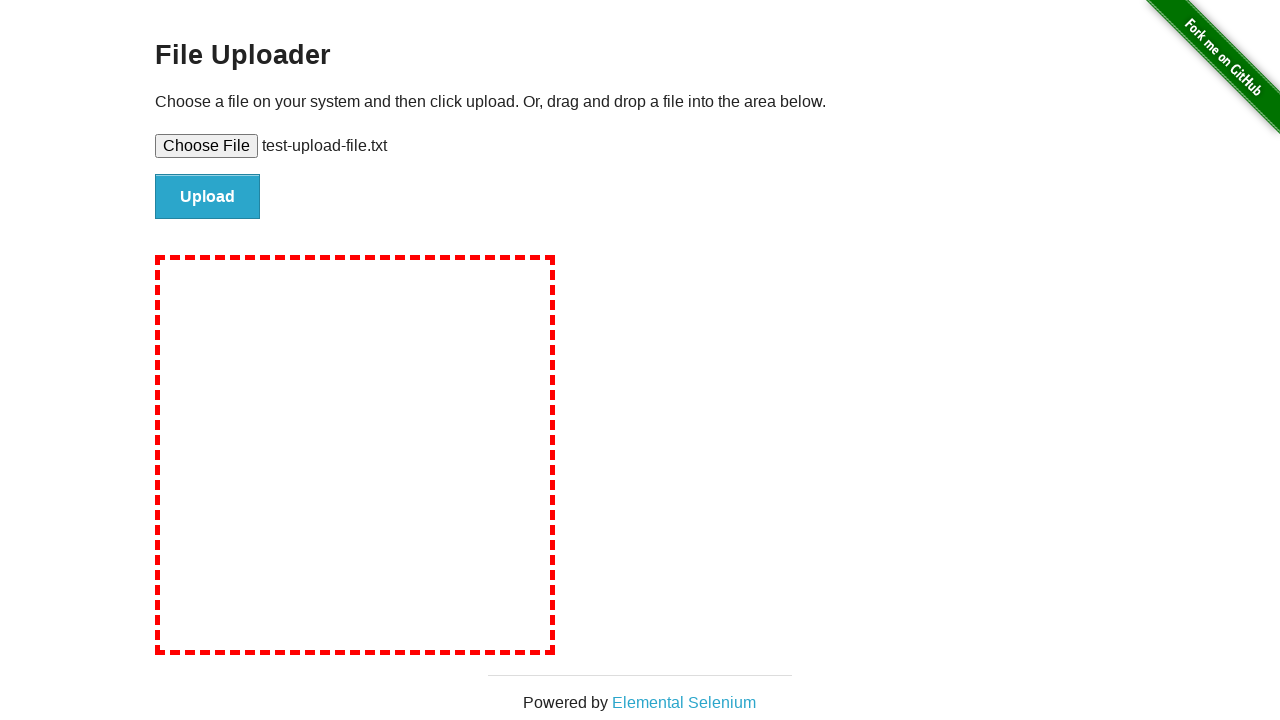

Clicked file submit button at (208, 197) on #file-submit
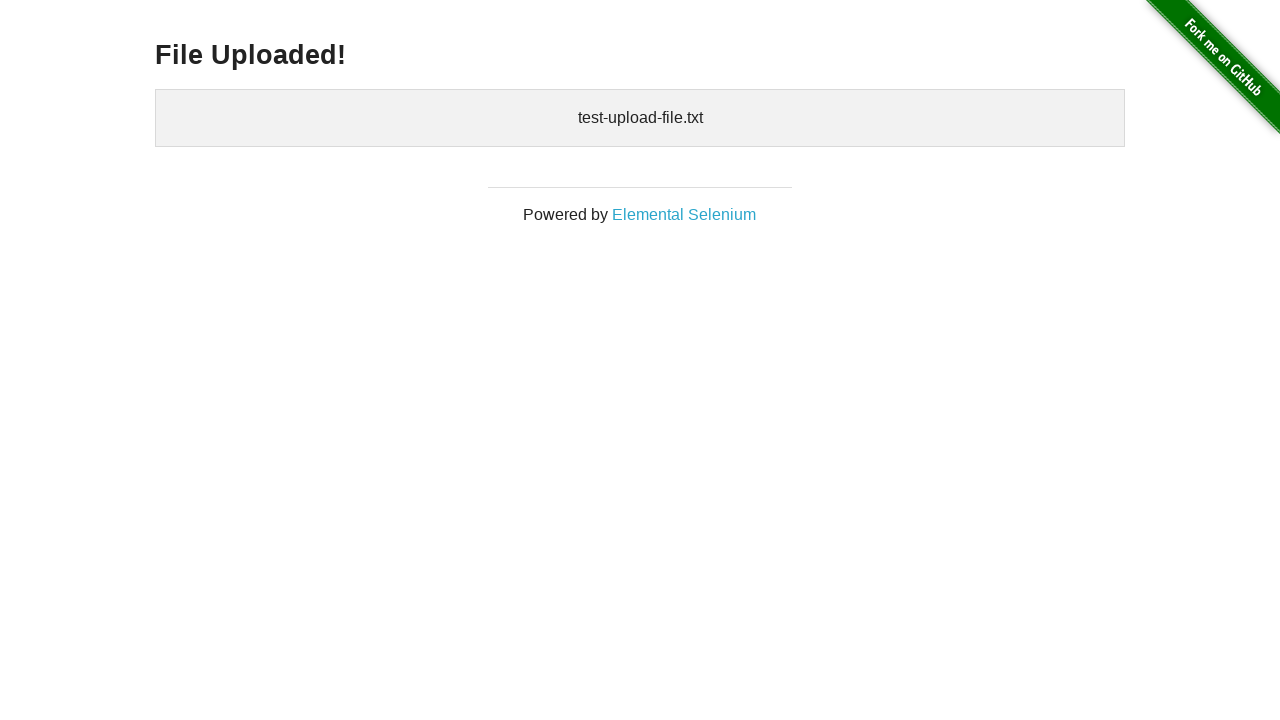

Upload result loaded and displayed on page
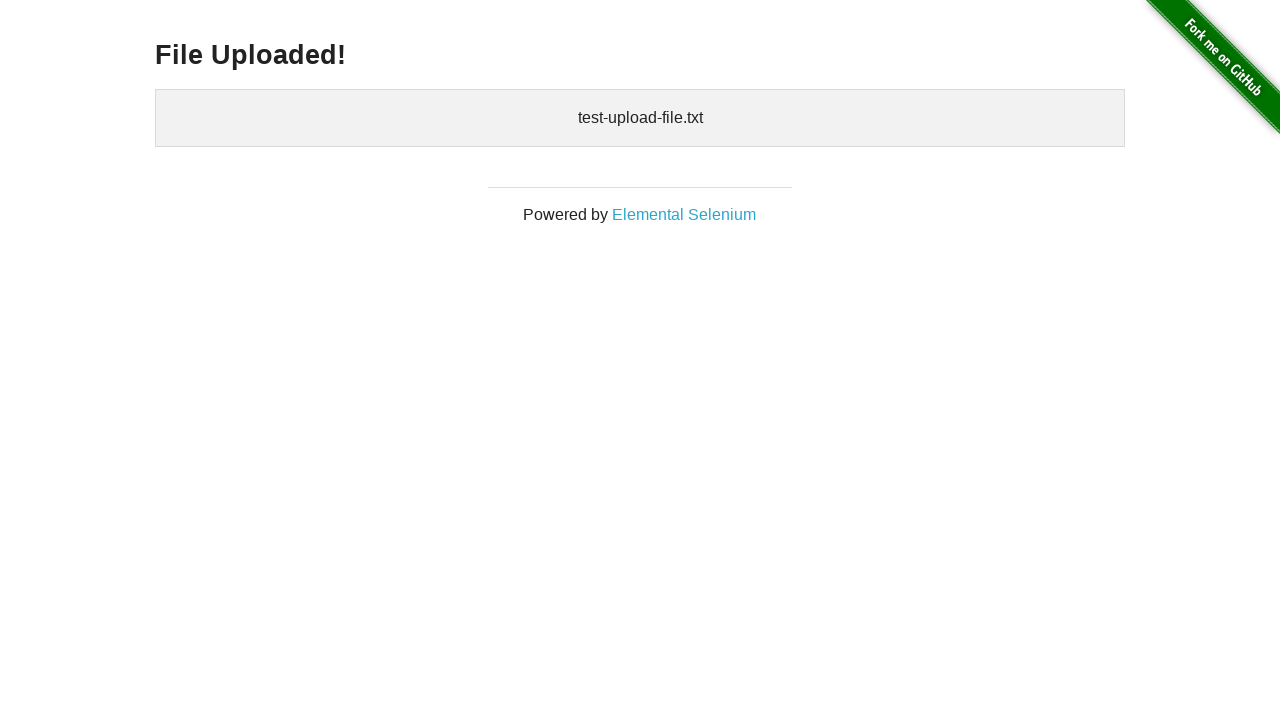

Cleaned up temporary test file
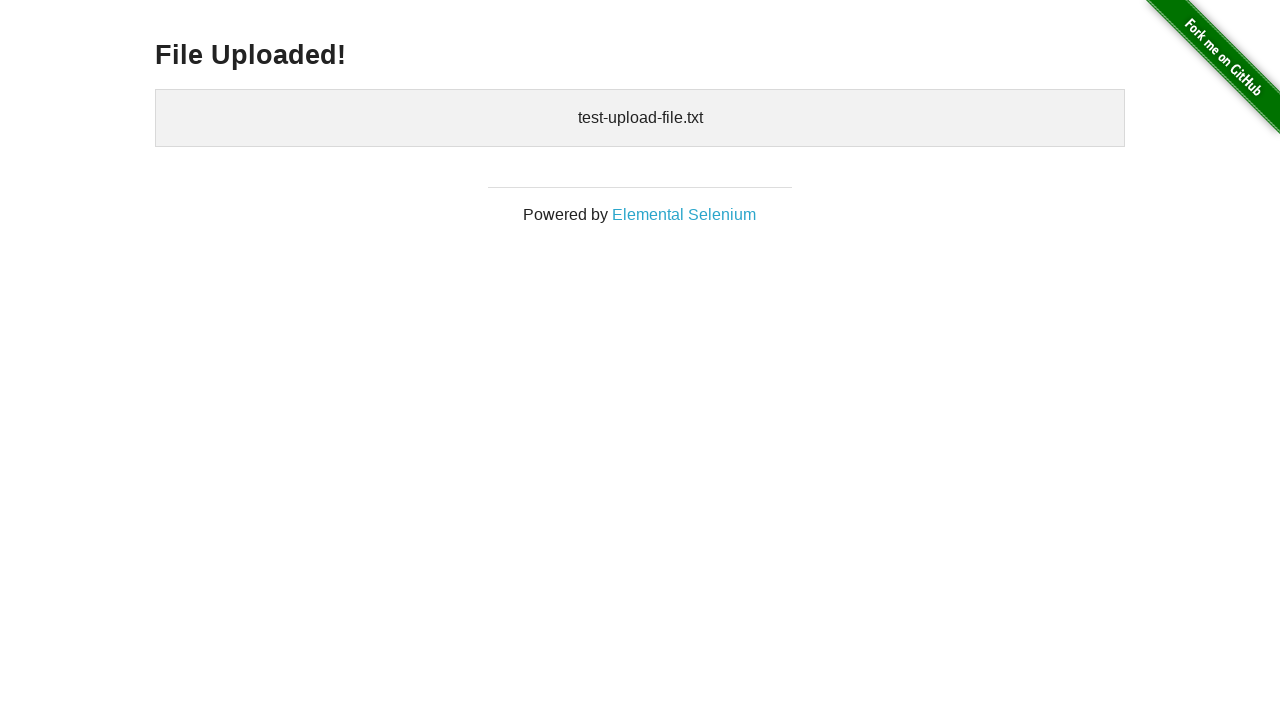

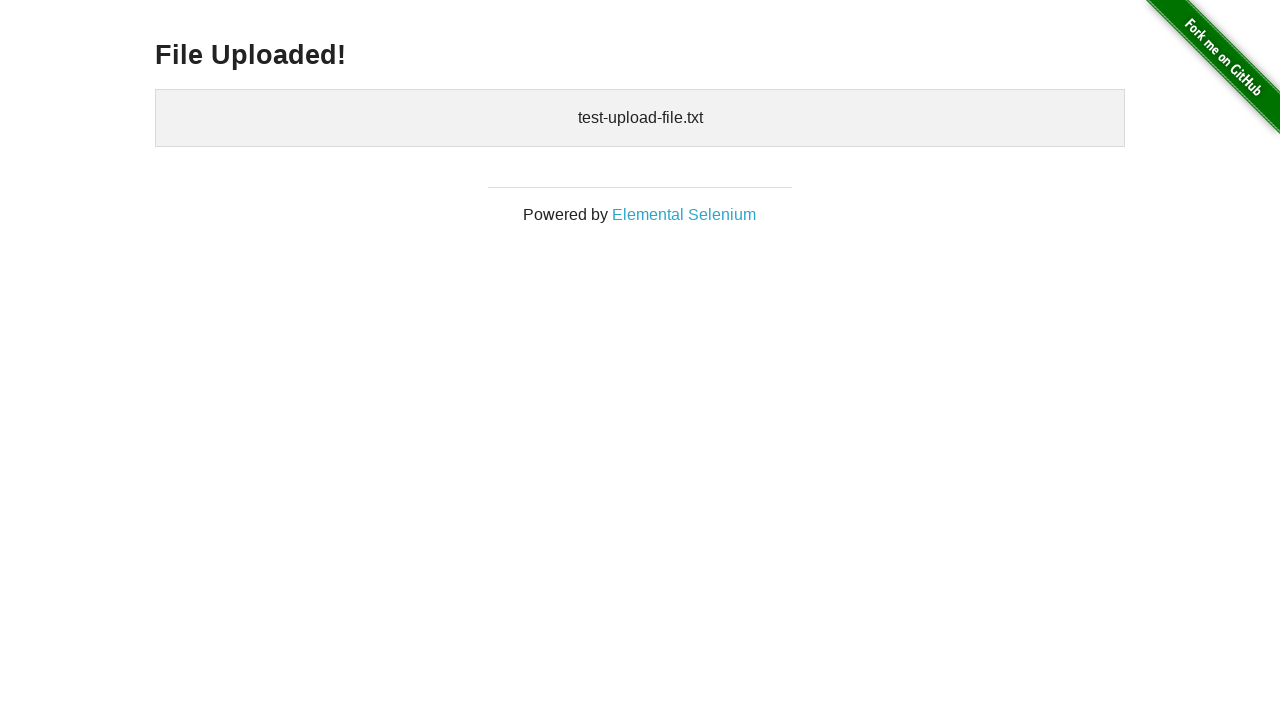